Tests explicit wait functionality by navigating to dynamic properties page and clicking a button that appears after a delay

Starting URL: https://demo-project.wedevx.co/

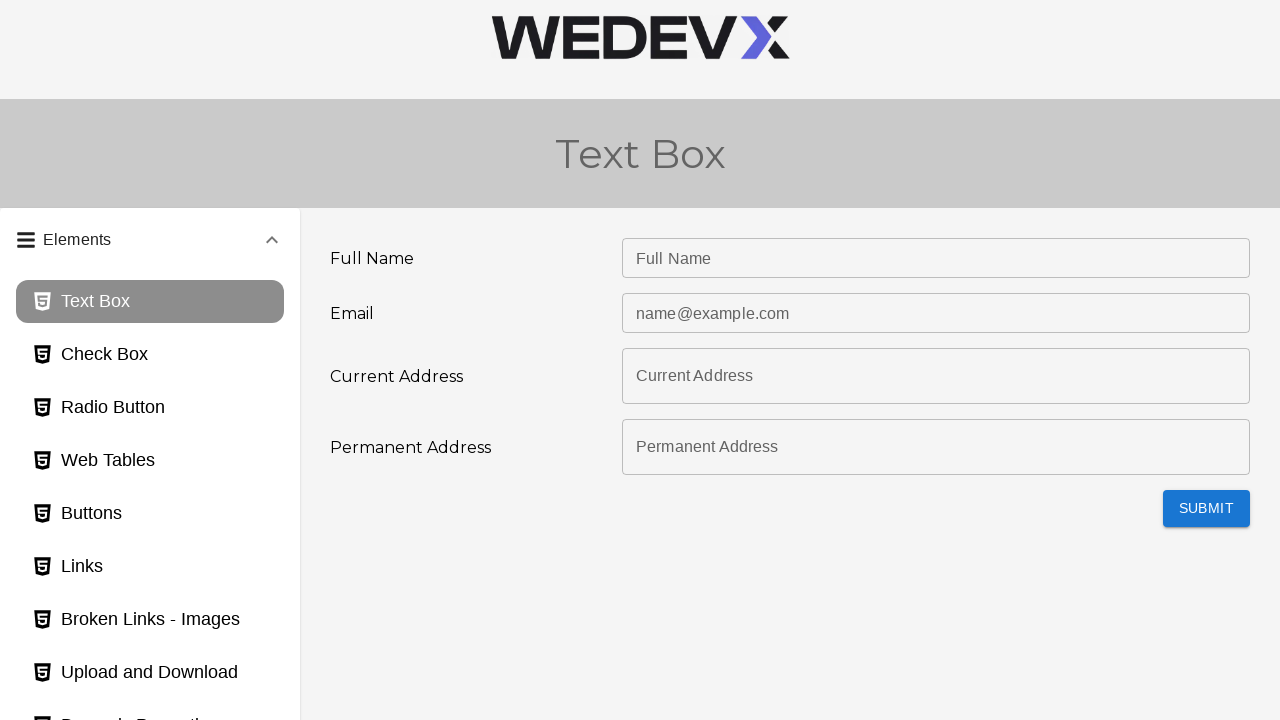

Clicked on dynamic properties page link at (150, 699) on #dynamicProperties_page
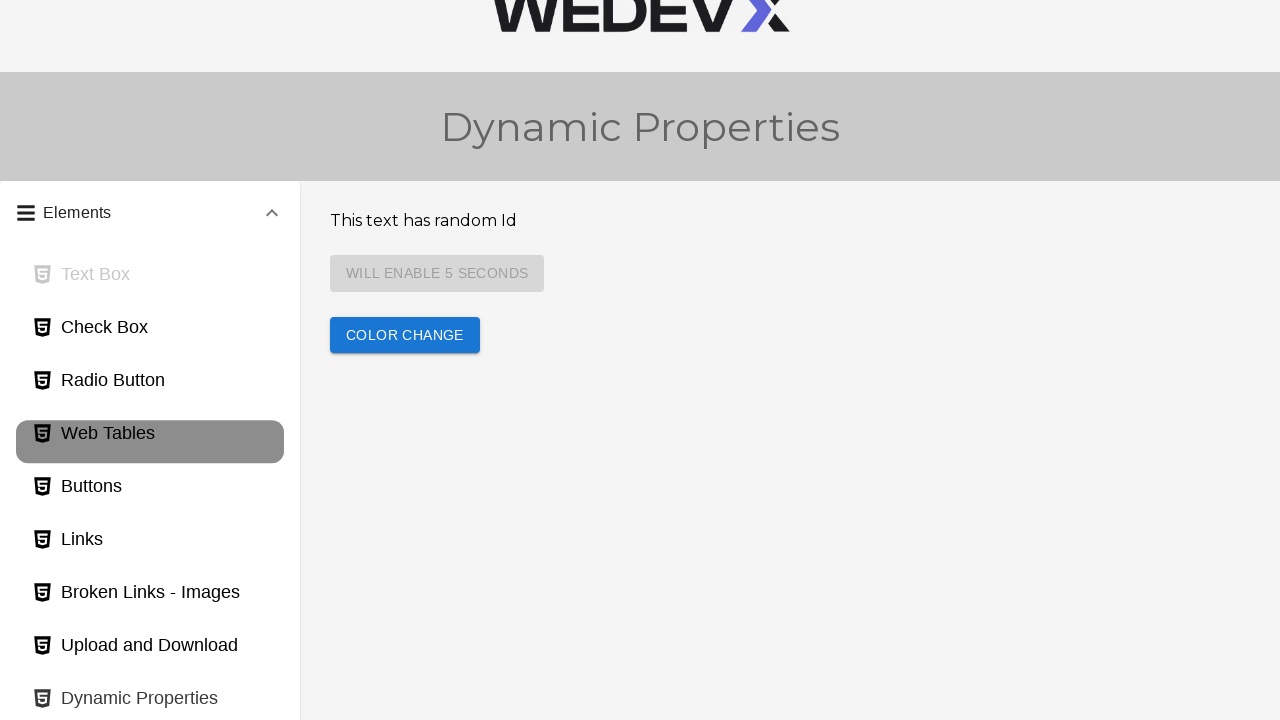

Waited for button to appear after delay
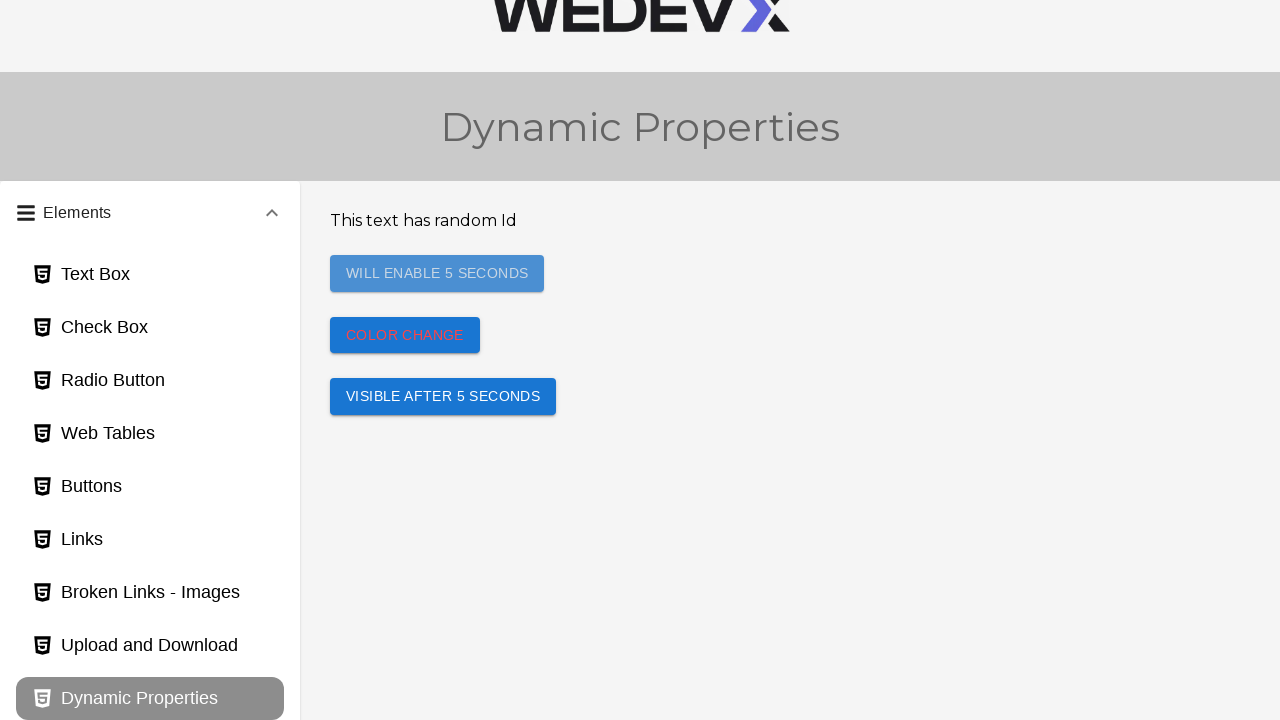

Clicked the button that appeared after delay at (443, 397) on #visibleAfter
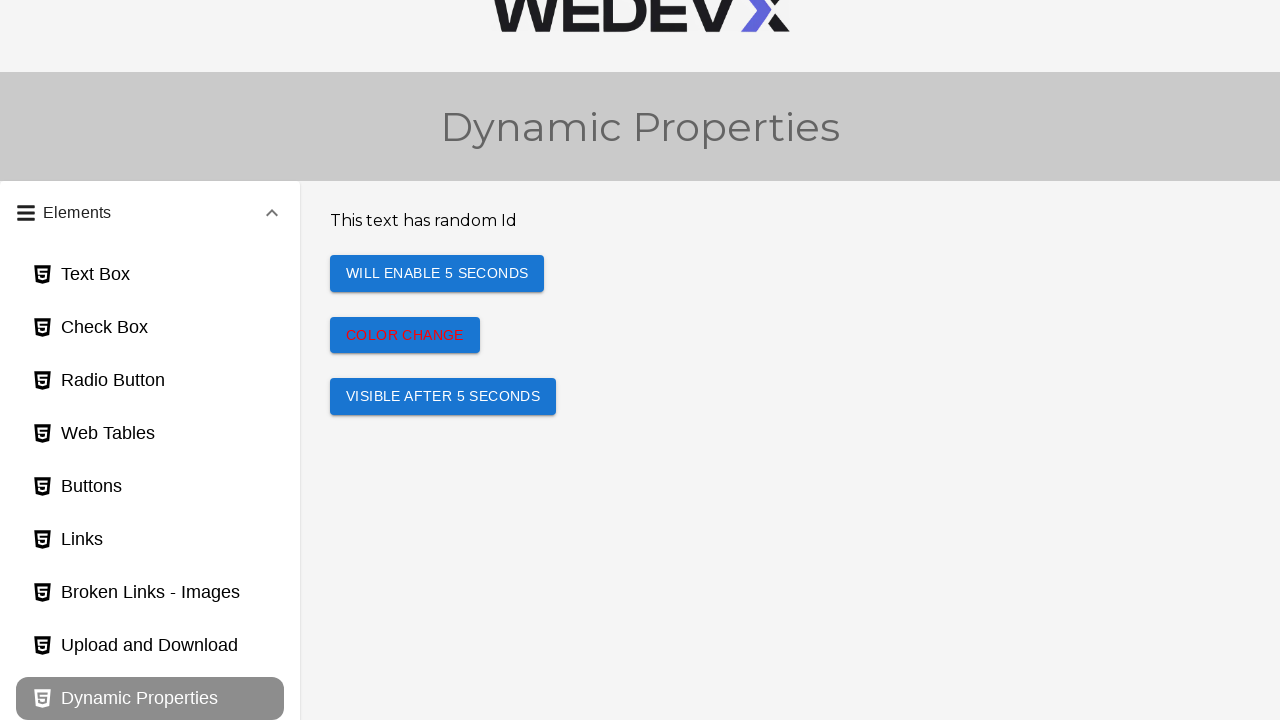

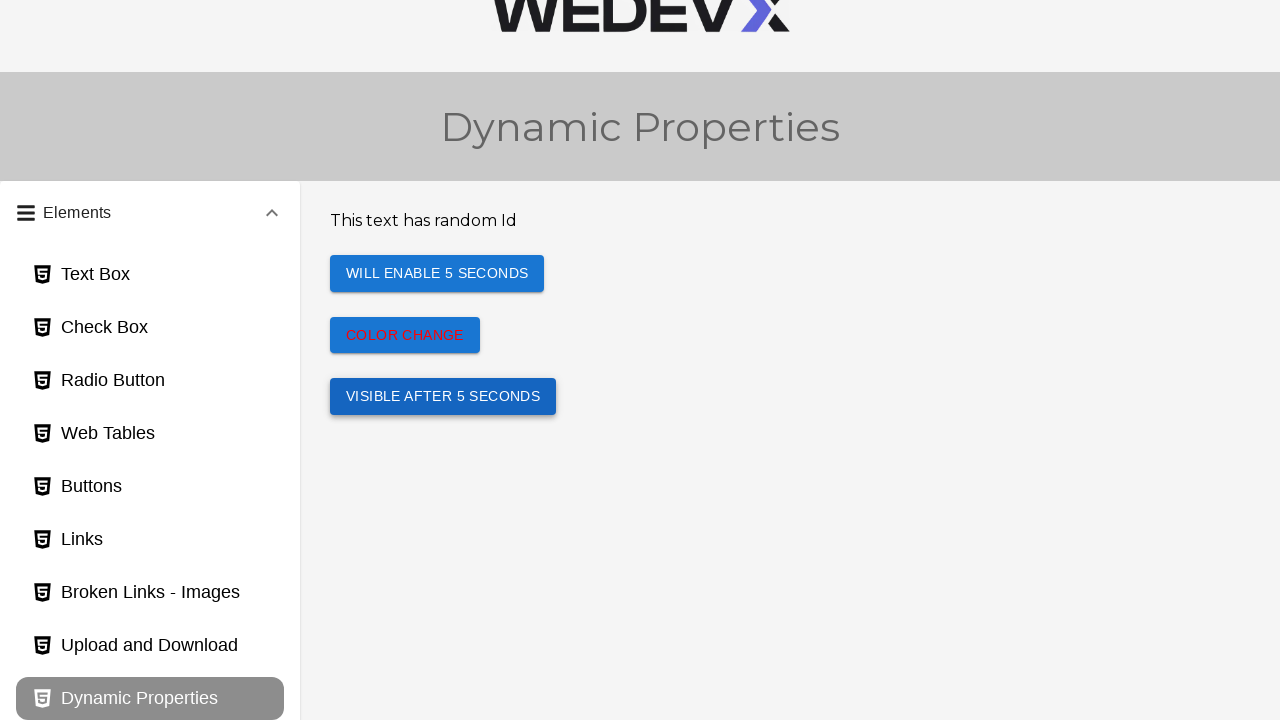